Tests JavaScript alert handling by navigating to a demo page, triggering an alert, and accepting it

Starting URL: https://the-internet.herokuapp.com/

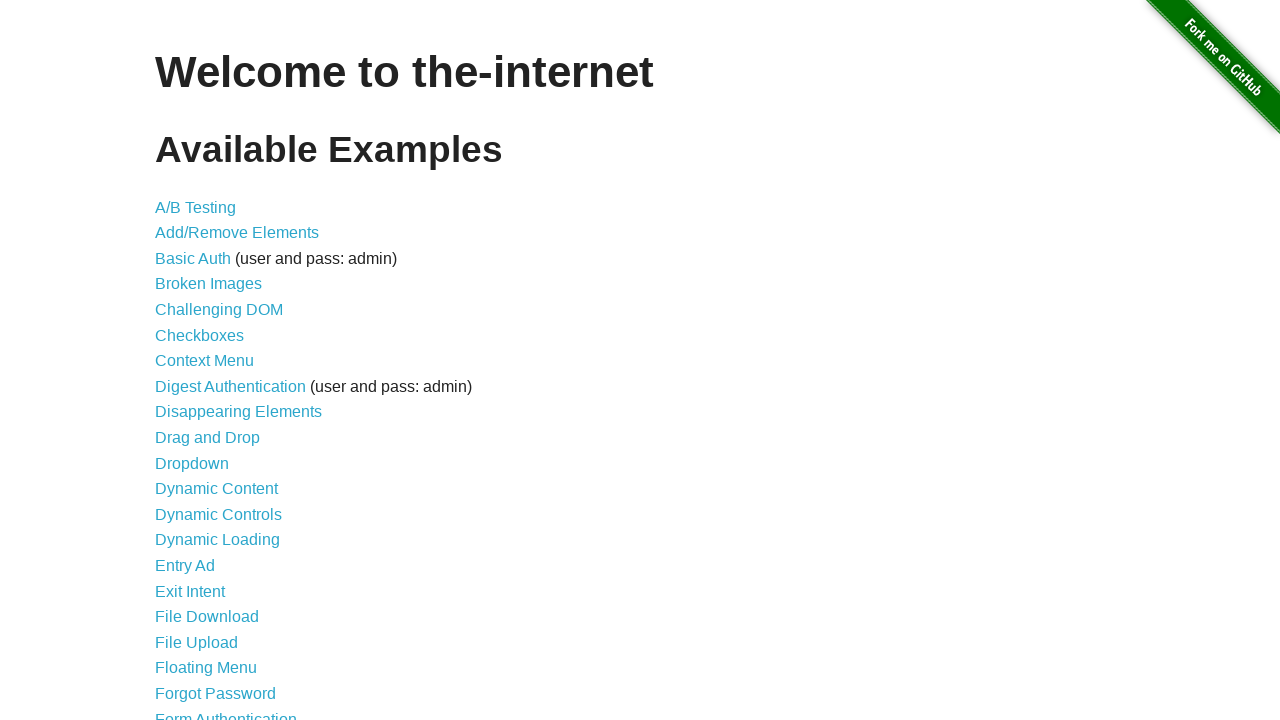

Clicked on JavaScript Alerts link at (214, 361) on text=JavaScript Alerts
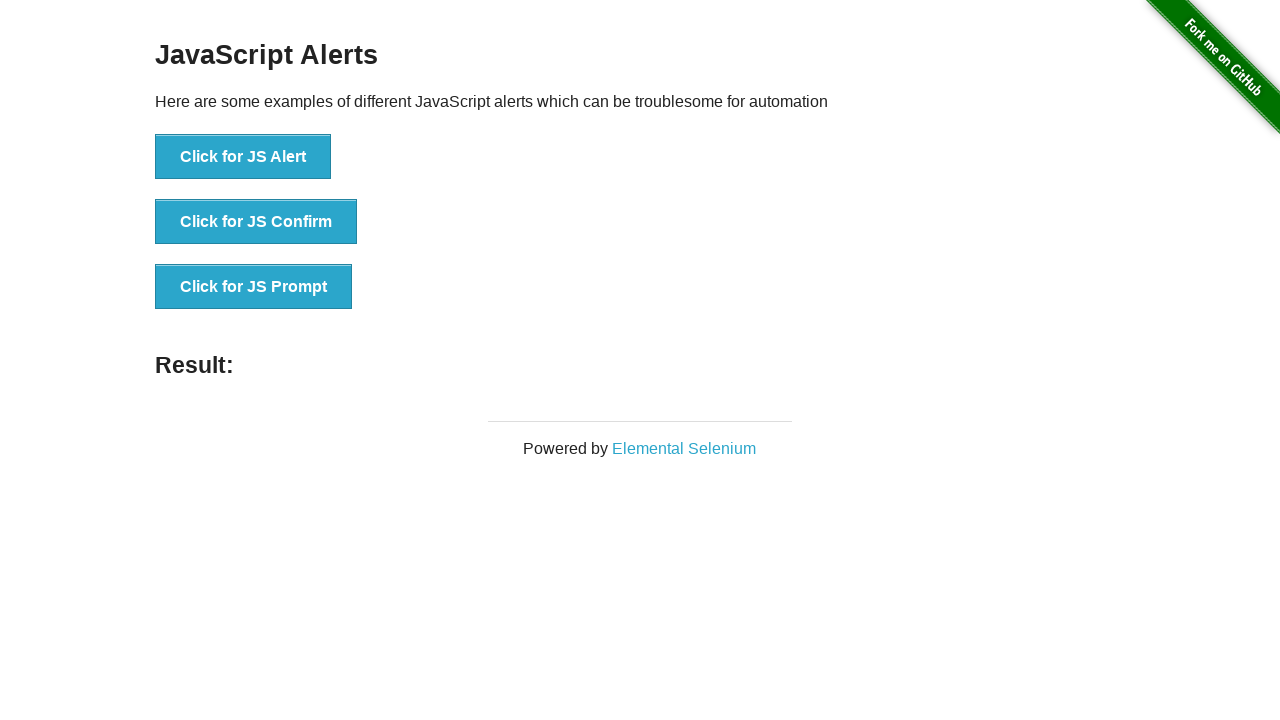

Clicked button to trigger JavaScript alert at (243, 157) on button:has-text('Click for JS Alert')
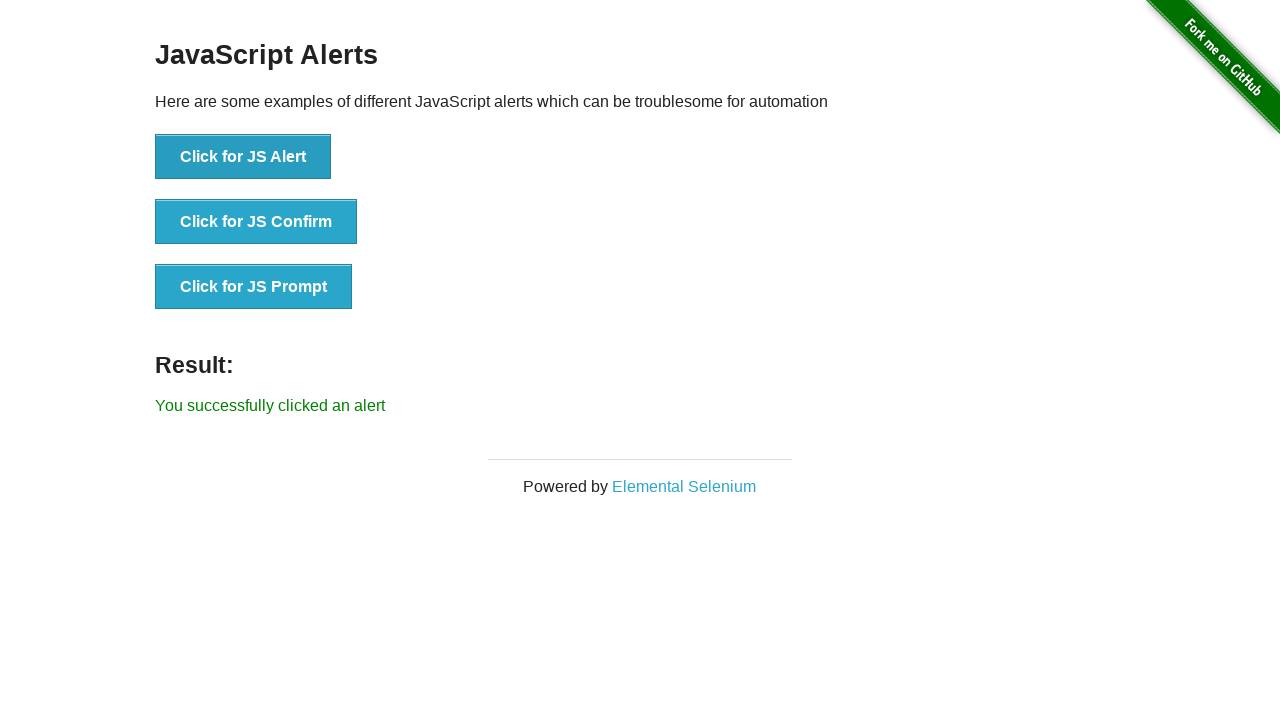

Set up dialog handler to accept alerts
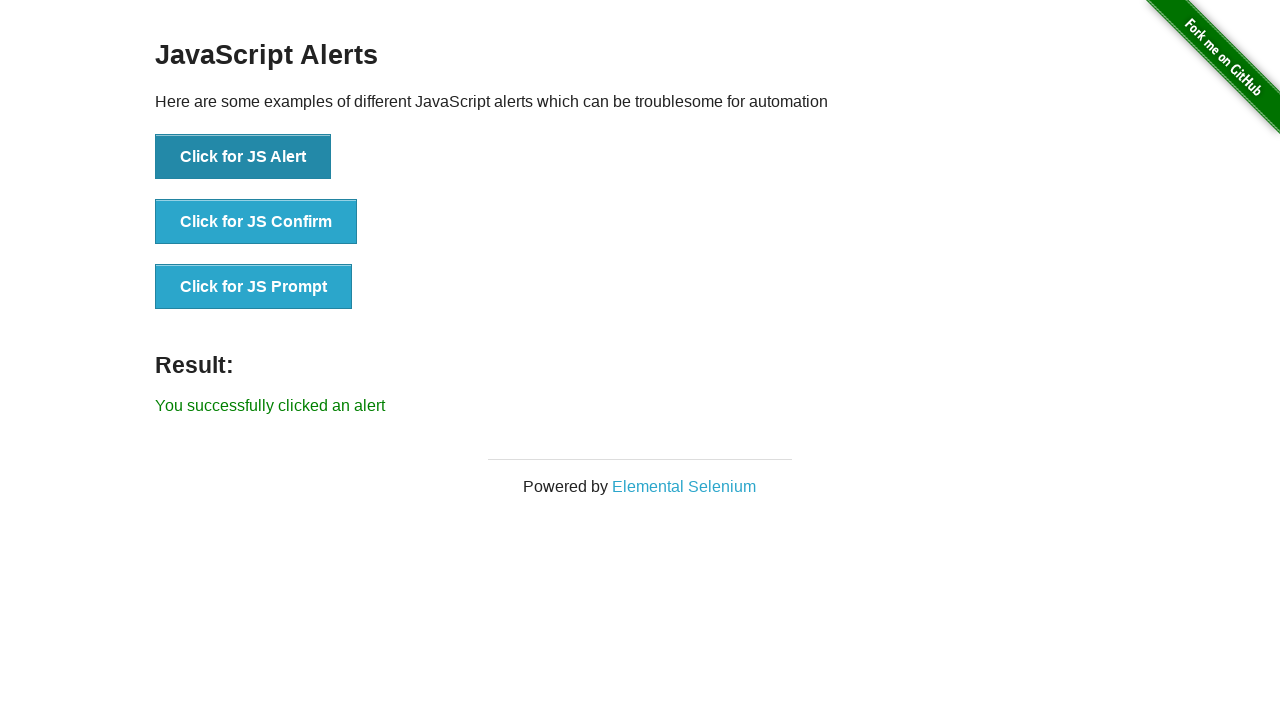

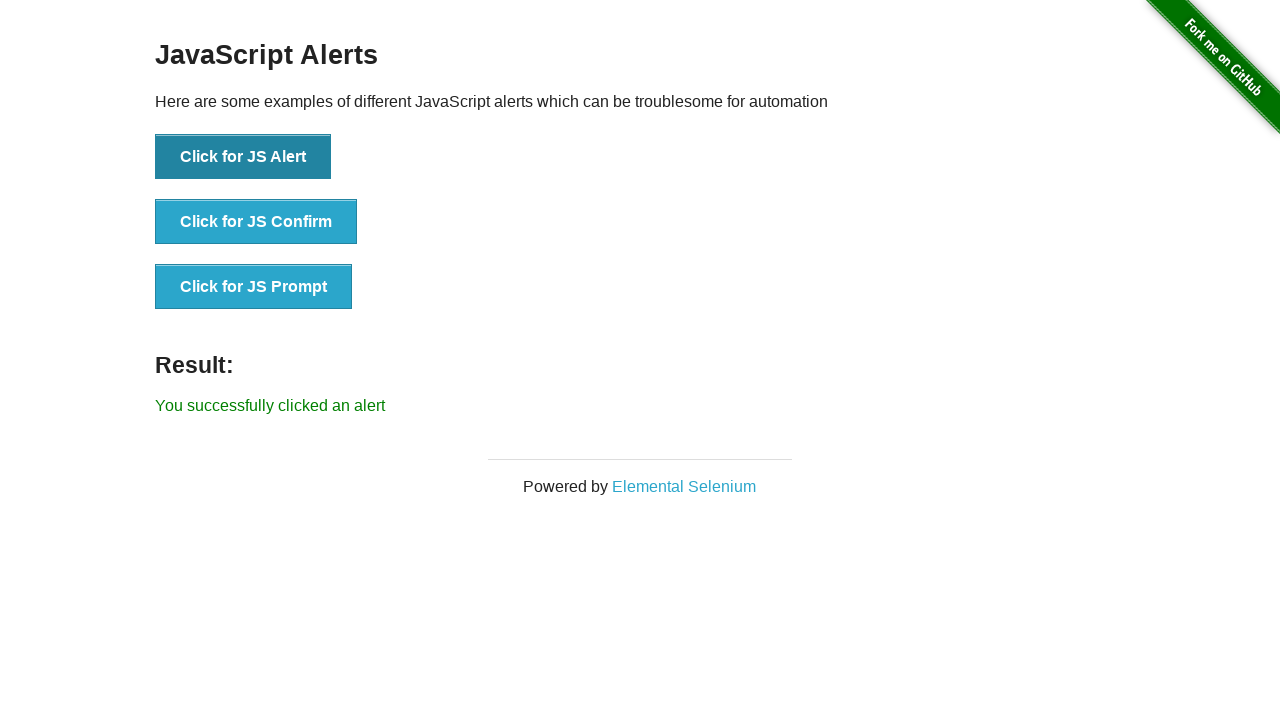